Adds multiple products (Brocolli, Cucumber, Beetroot) to cart by clicking their respective "ADD TO CART" buttons

Starting URL: https://rahulshettyacademy.com/seleniumPractise/

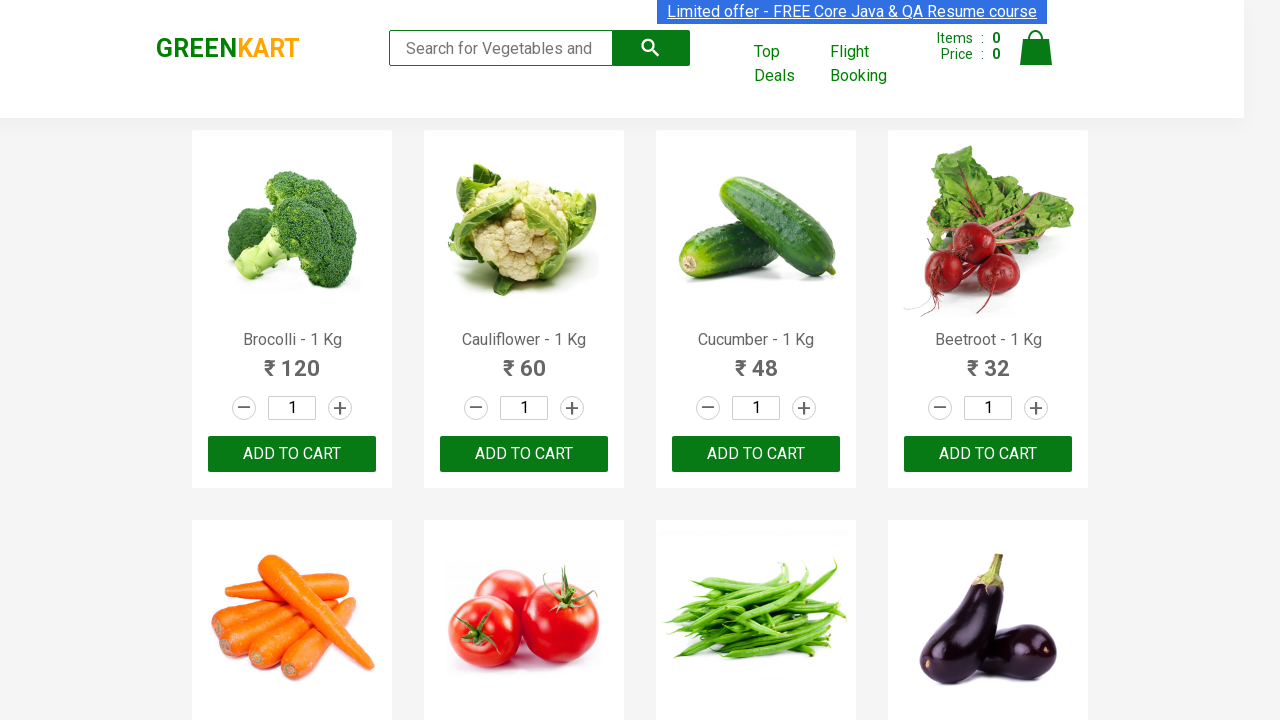

Clicked 'ADD TO CART' button for Brocolli at (292, 454) on //div[@class='product']/h4[contains(text(),'Brocolli')]/following-sibling::div[@
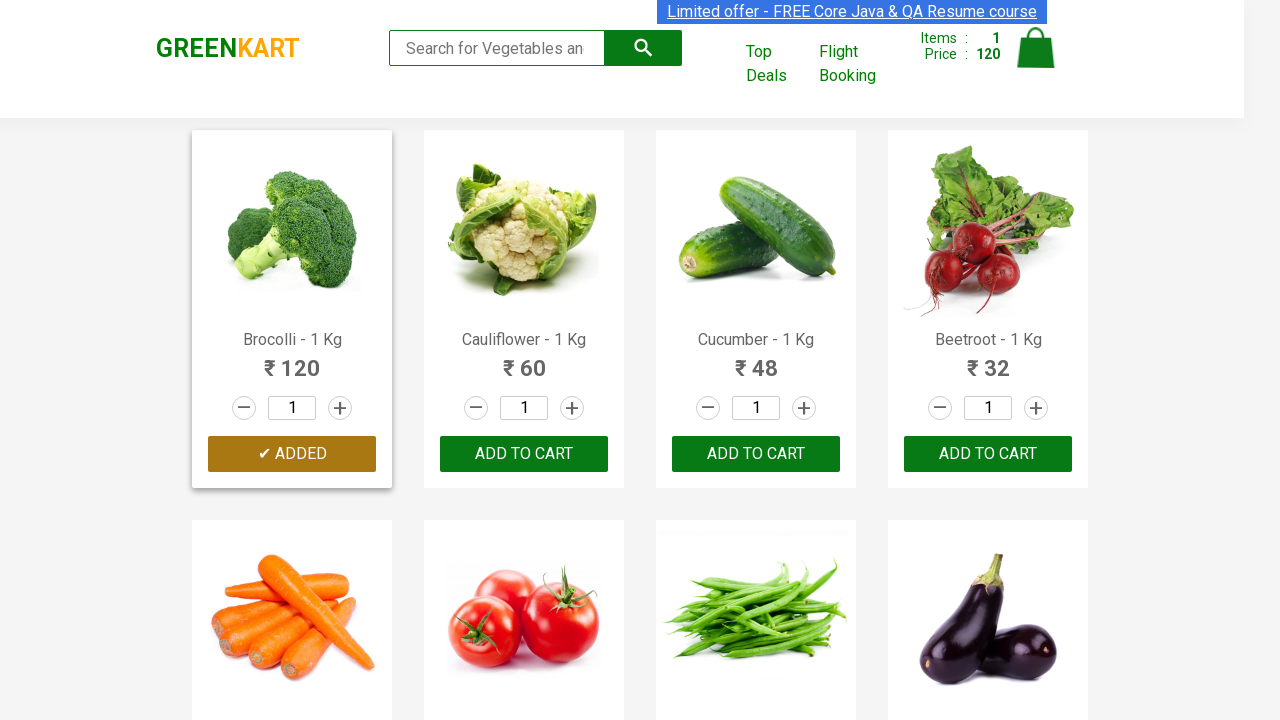

Waited 2 seconds for Brocolli to be added to cart
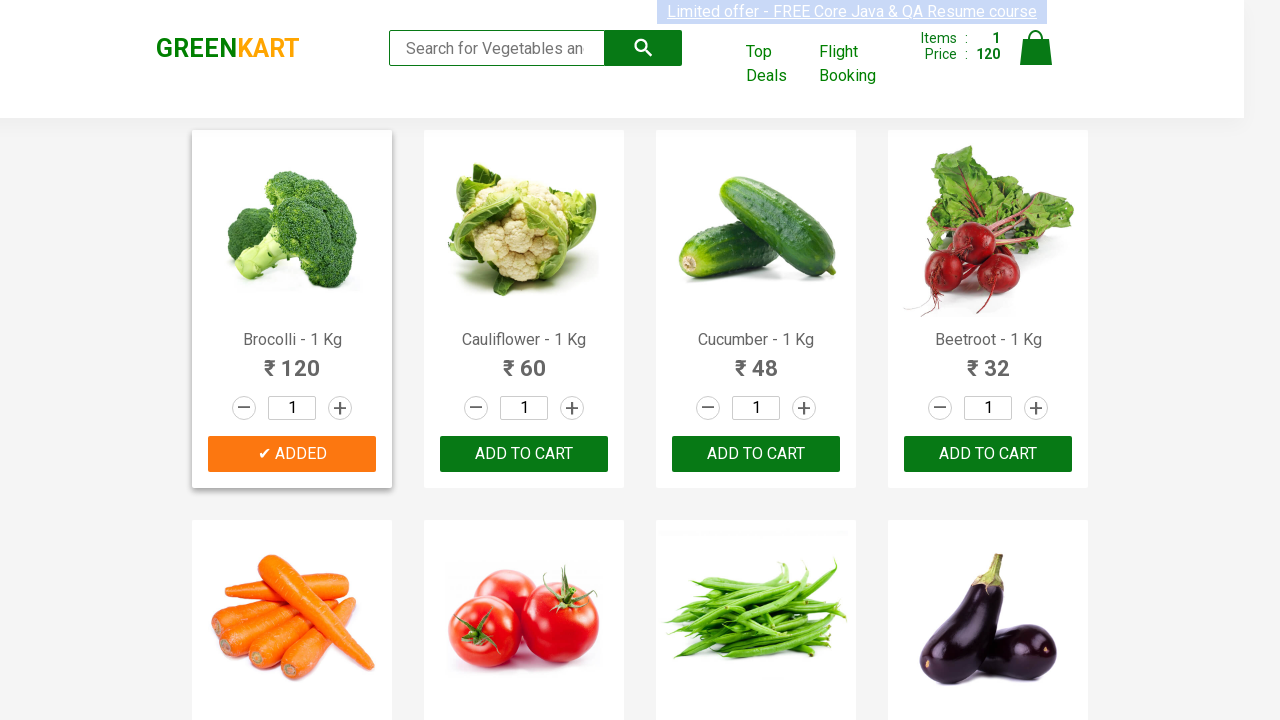

Clicked 'ADD TO CART' button for Cucumber at (756, 454) on //div[@class='product']/h4[contains(text(),'Cucumber')]/following-sibling::div[@
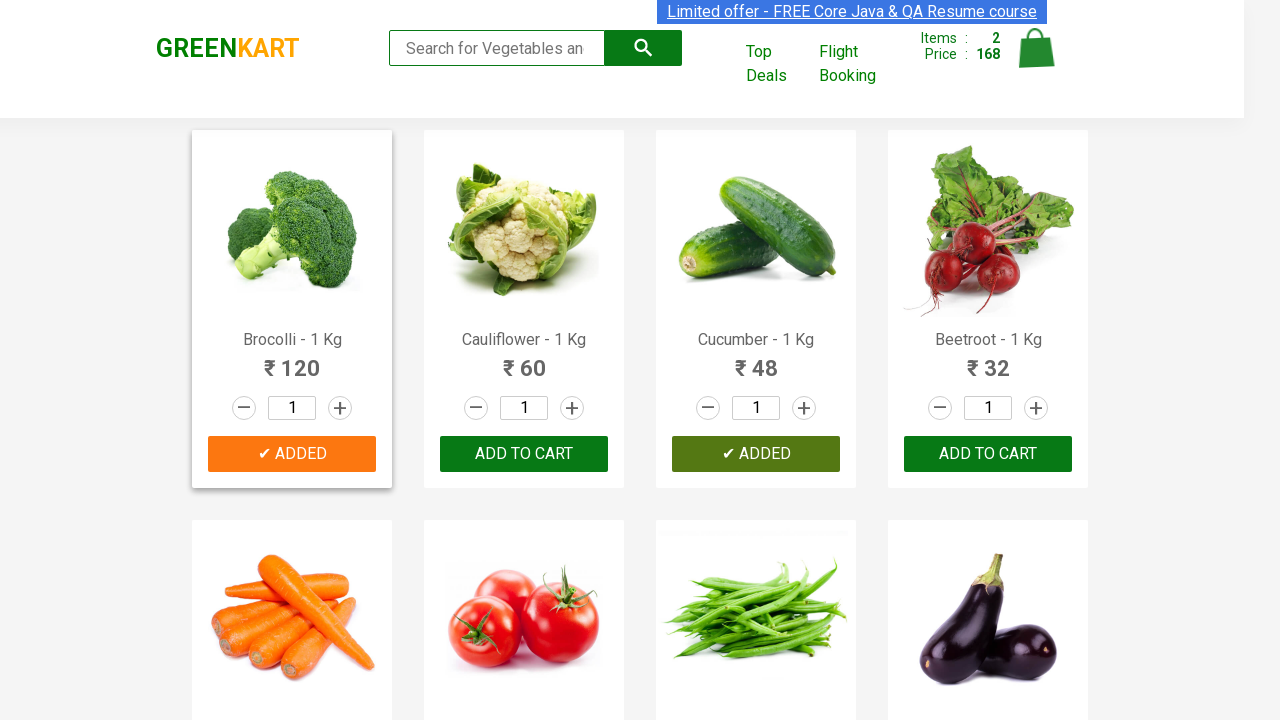

Waited 2 seconds for Cucumber to be added to cart
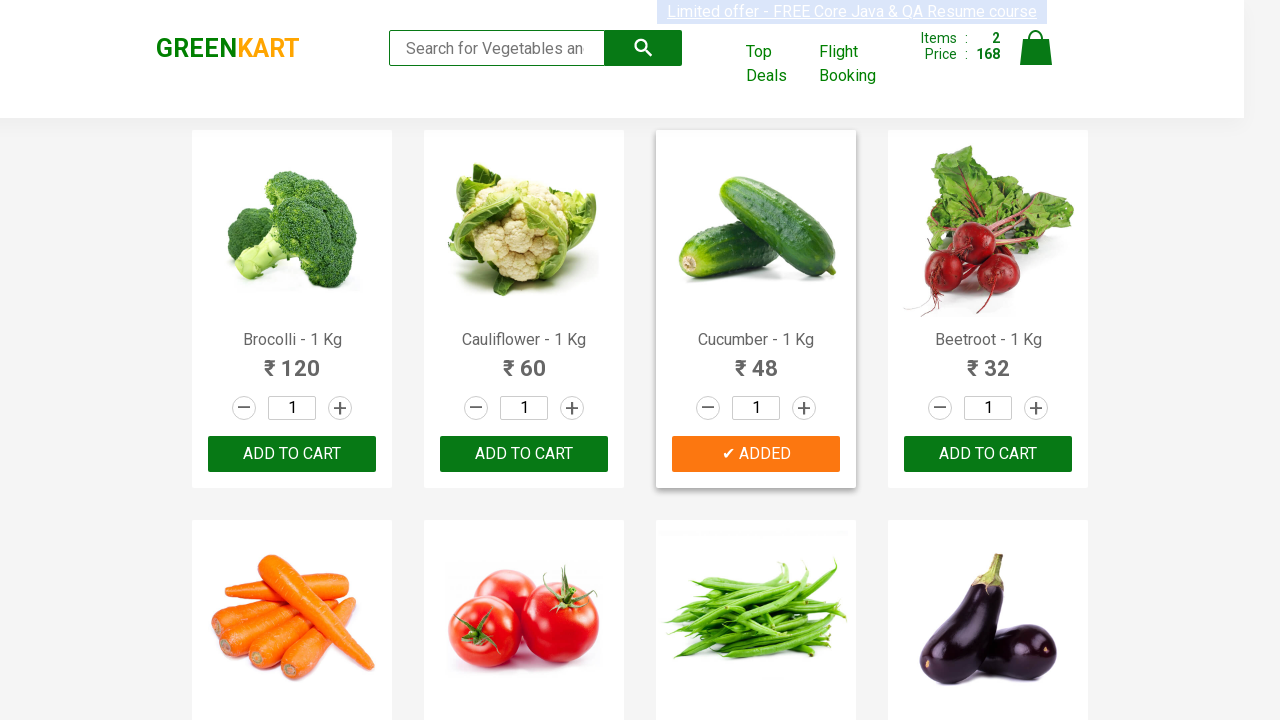

Clicked 'ADD TO CART' button for Beetroot at (988, 454) on //div[@class='product']/h4[contains(text(),'Beetroot')]/following-sibling::div[@
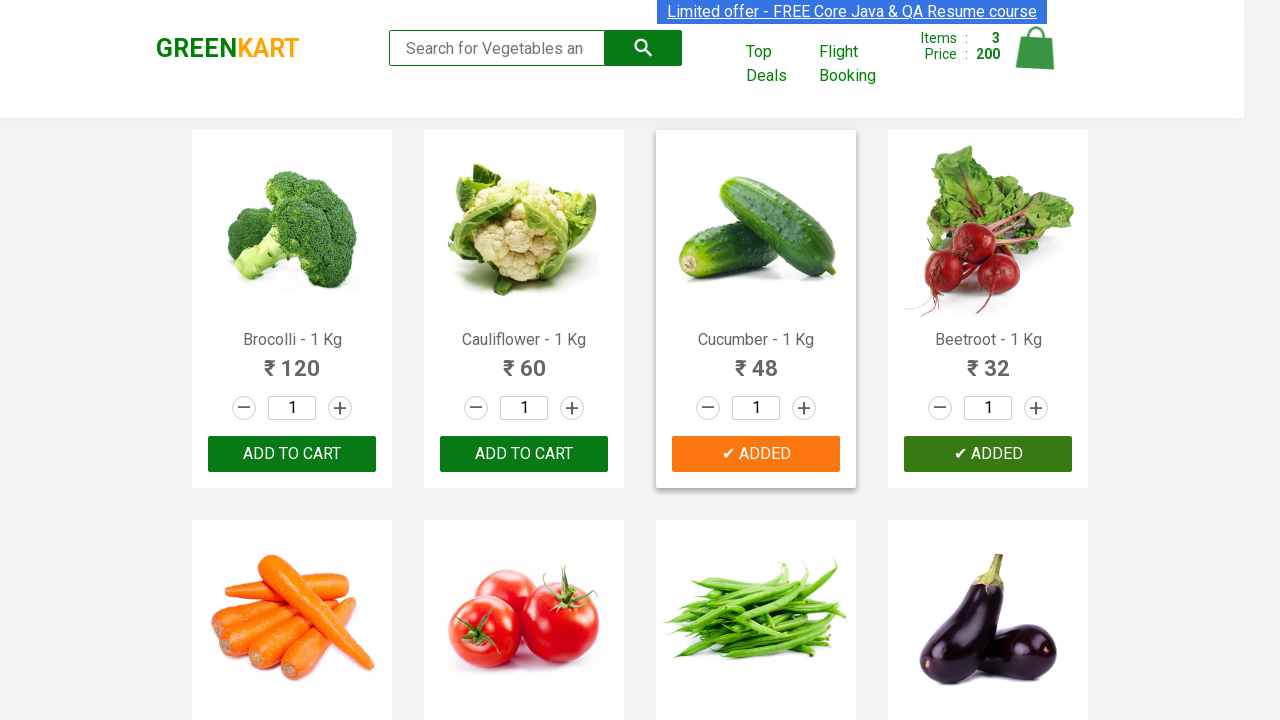

Waited 2 seconds for Beetroot to be added to cart
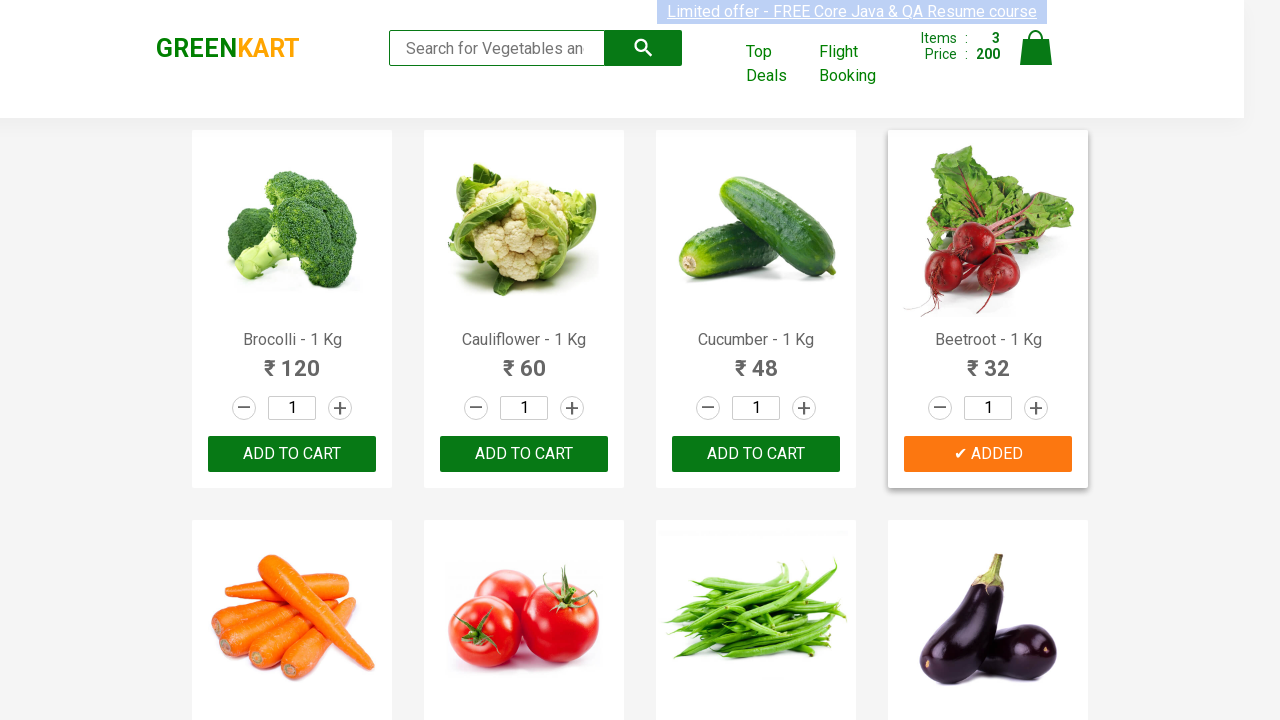

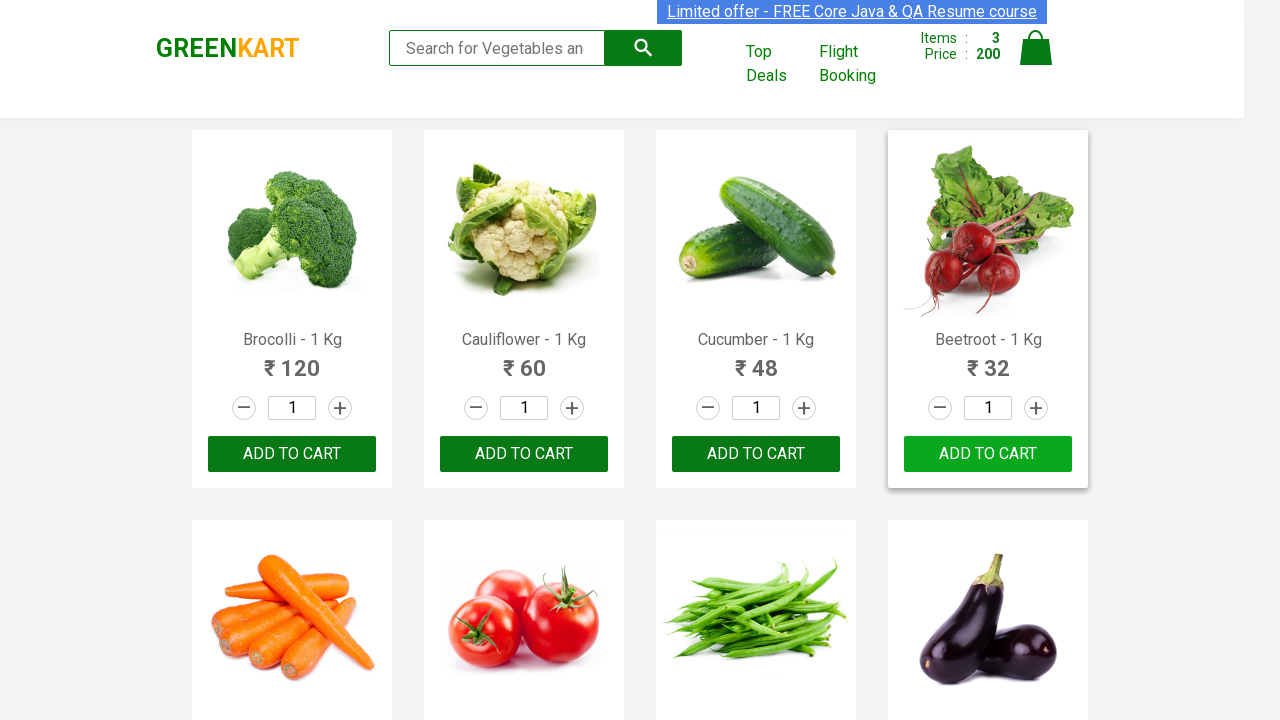